Tests navigation from the Koel app homepage to the registration page by clicking the registration link and verifying the URL changes correctly.

Starting URL: https://qa.koel.app/

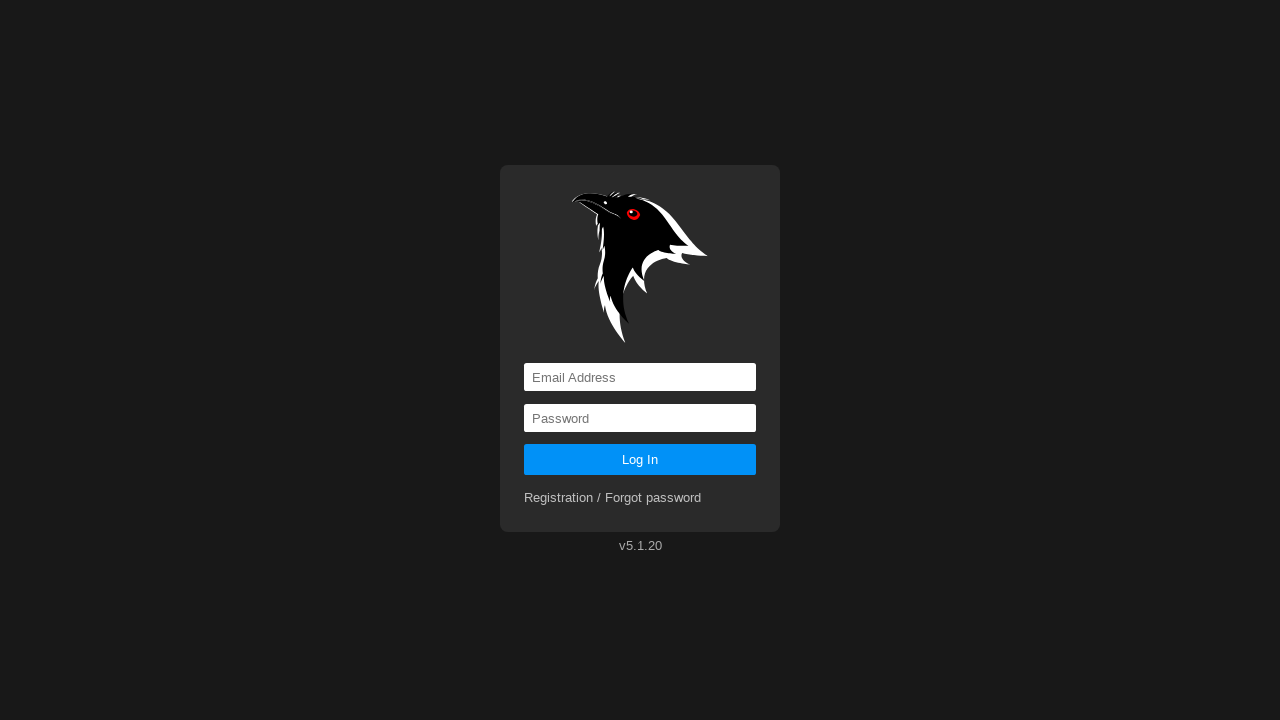

Clicked on the registration link at (613, 498) on a[href='registration']
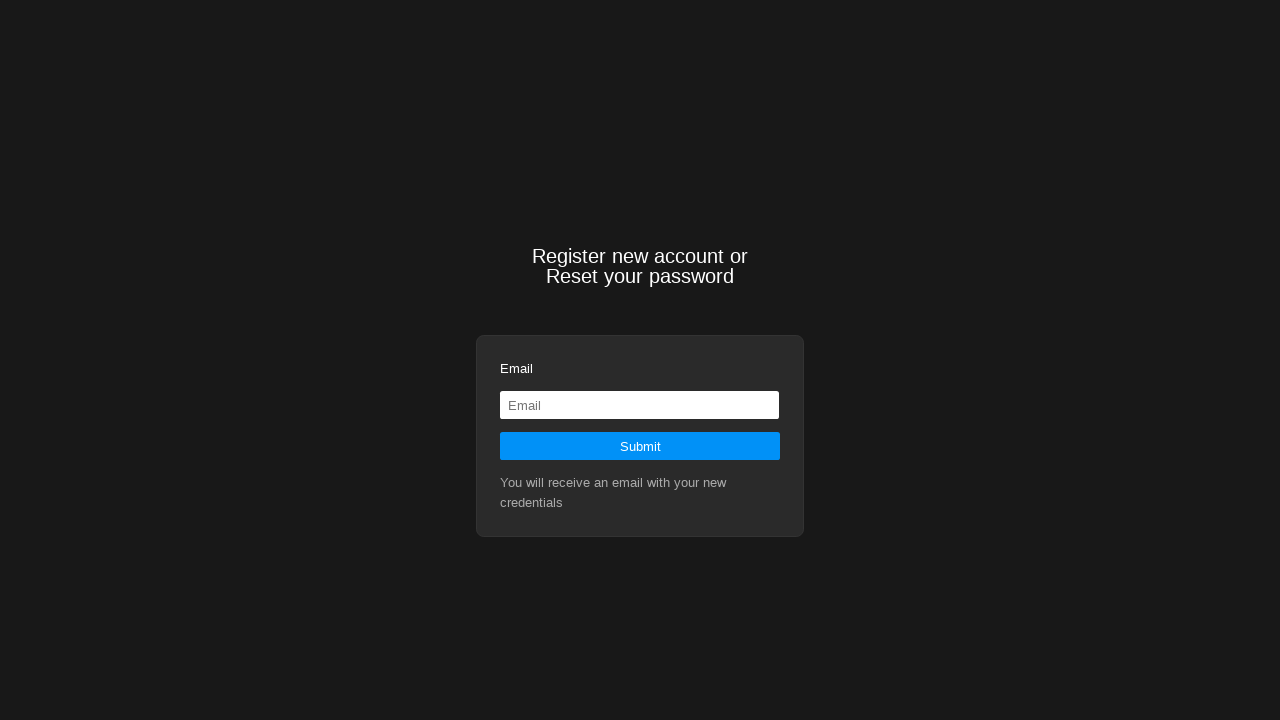

Navigation to registration page completed and URL verified
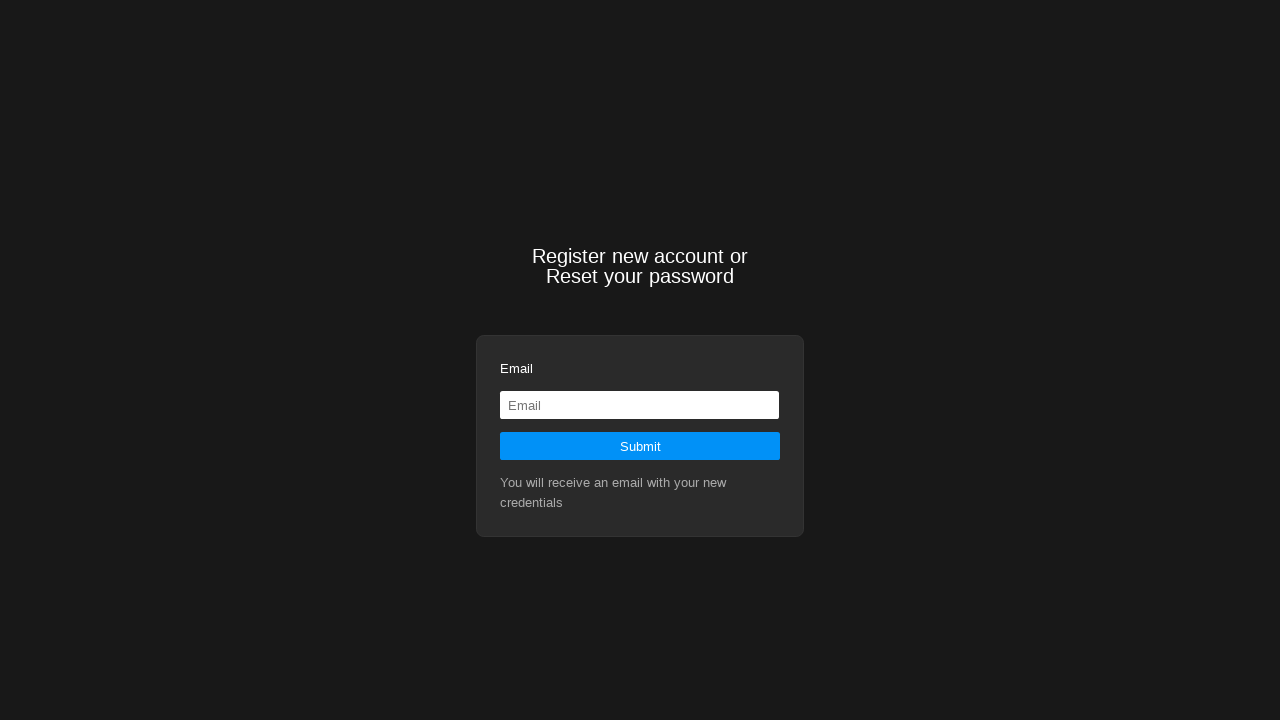

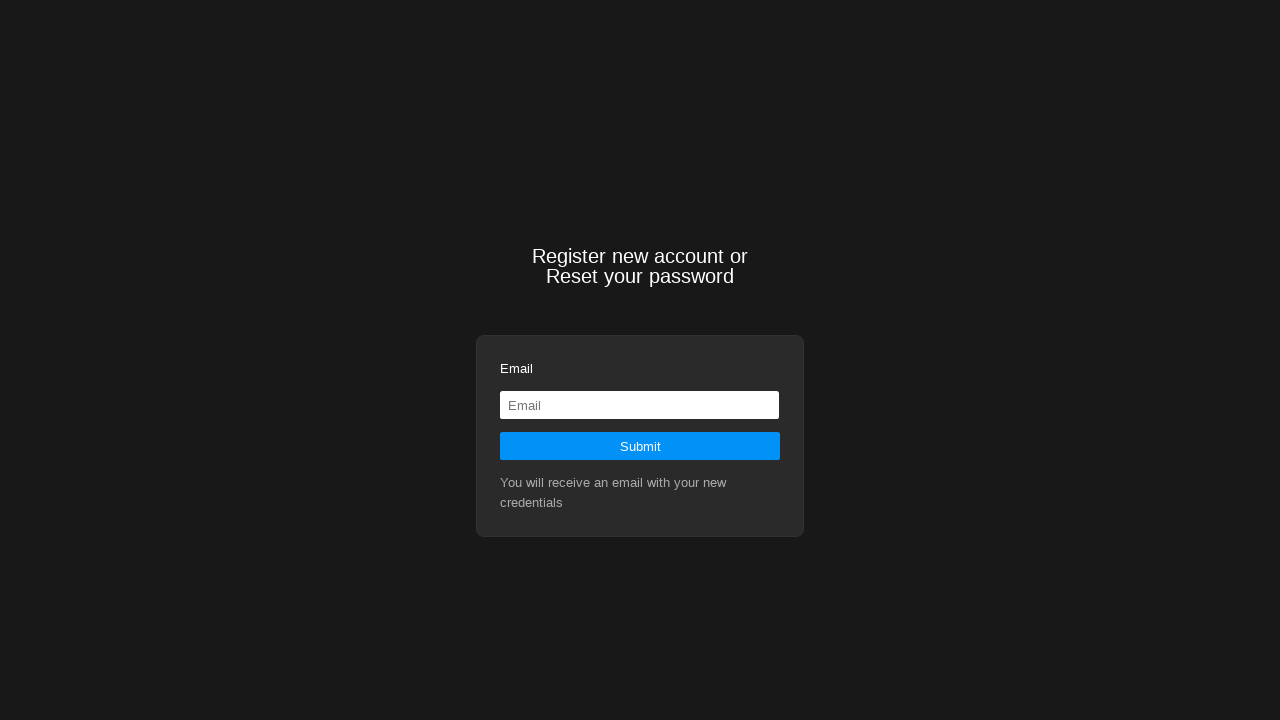